Tests clicking a button element on a page that demonstrates execute_script functionality. The script navigates to the page and clicks the button by tag name.

Starting URL: https://SunInJuly.github.io/execute_script.html

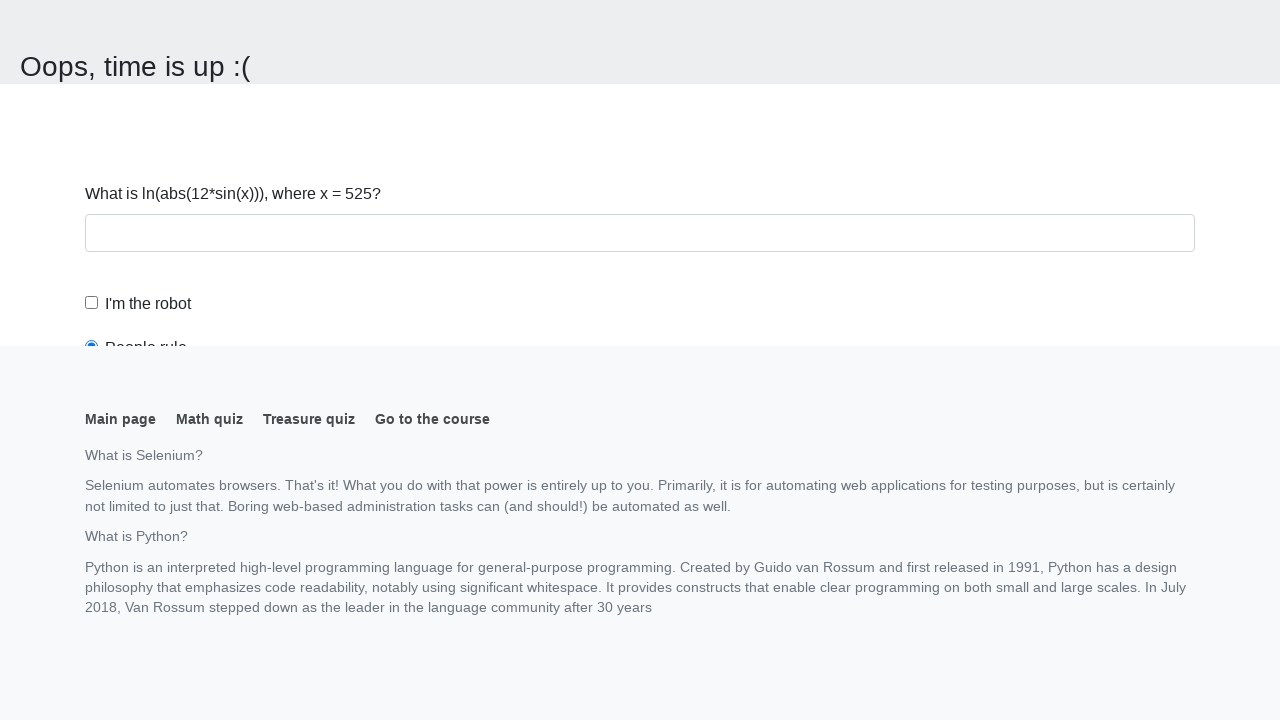

Navigated to execute_script example page
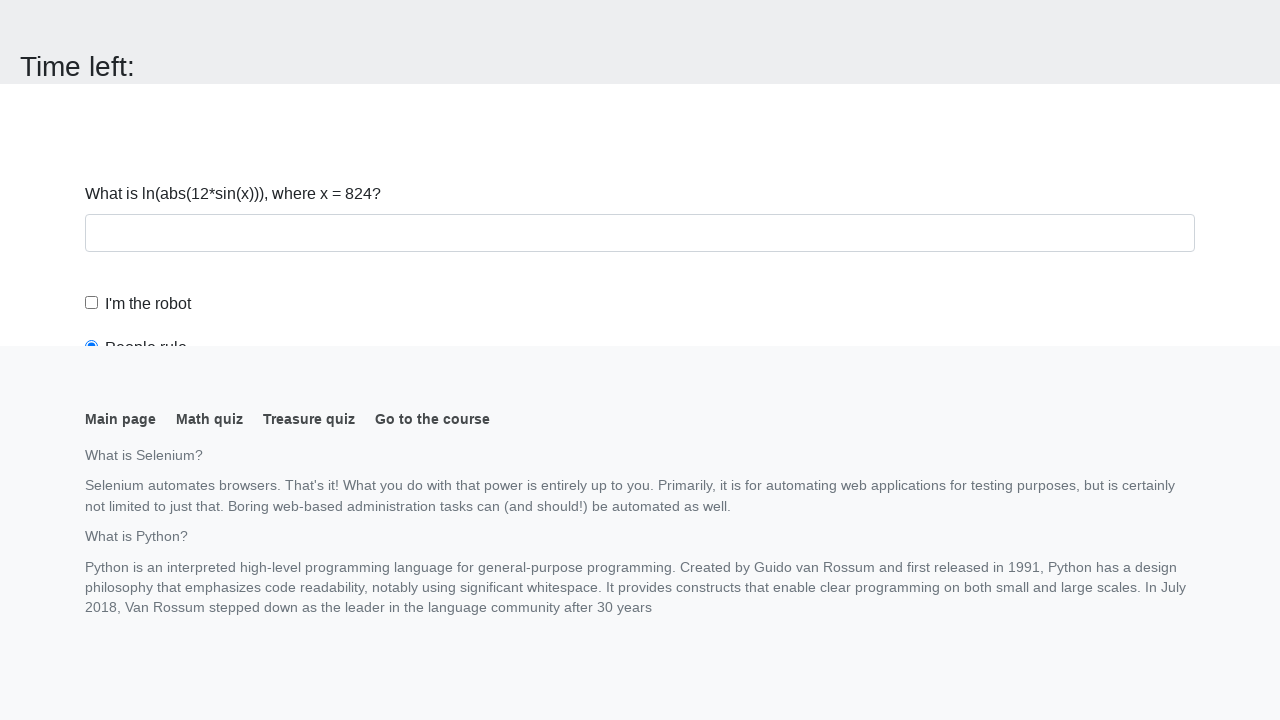

Clicked button element to demonstrate execute_script functionality at (123, 20) on button
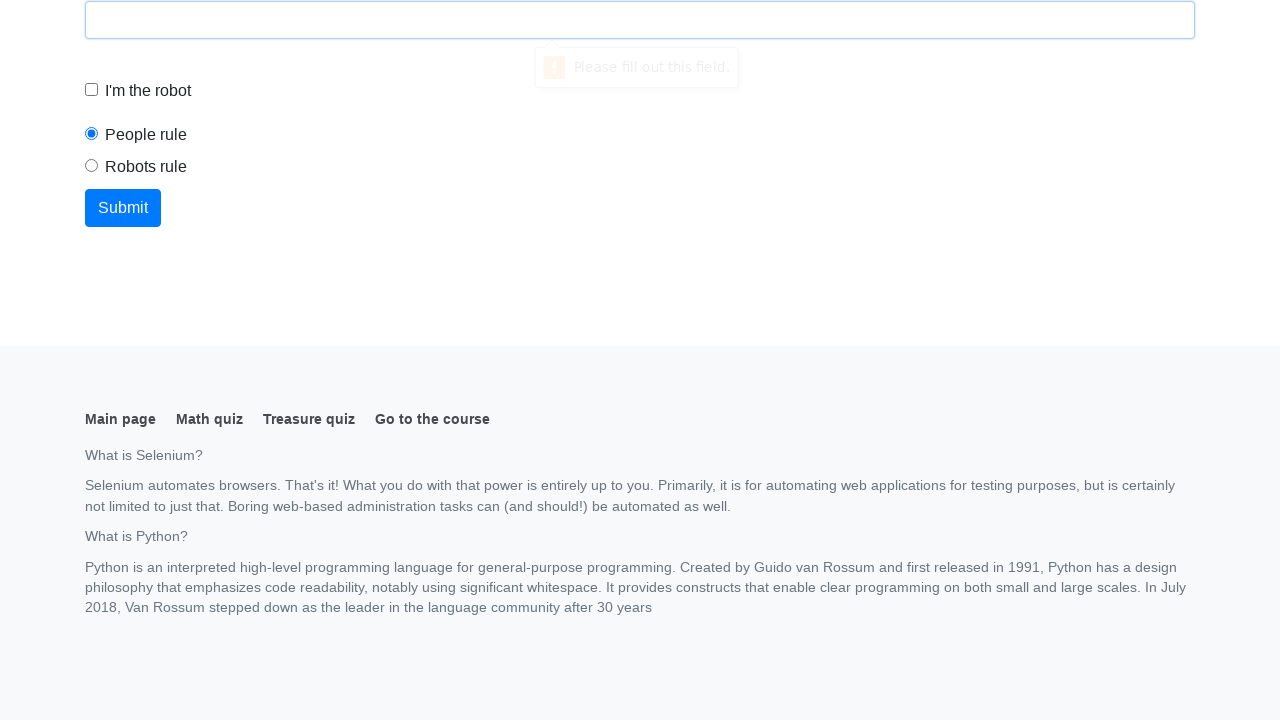

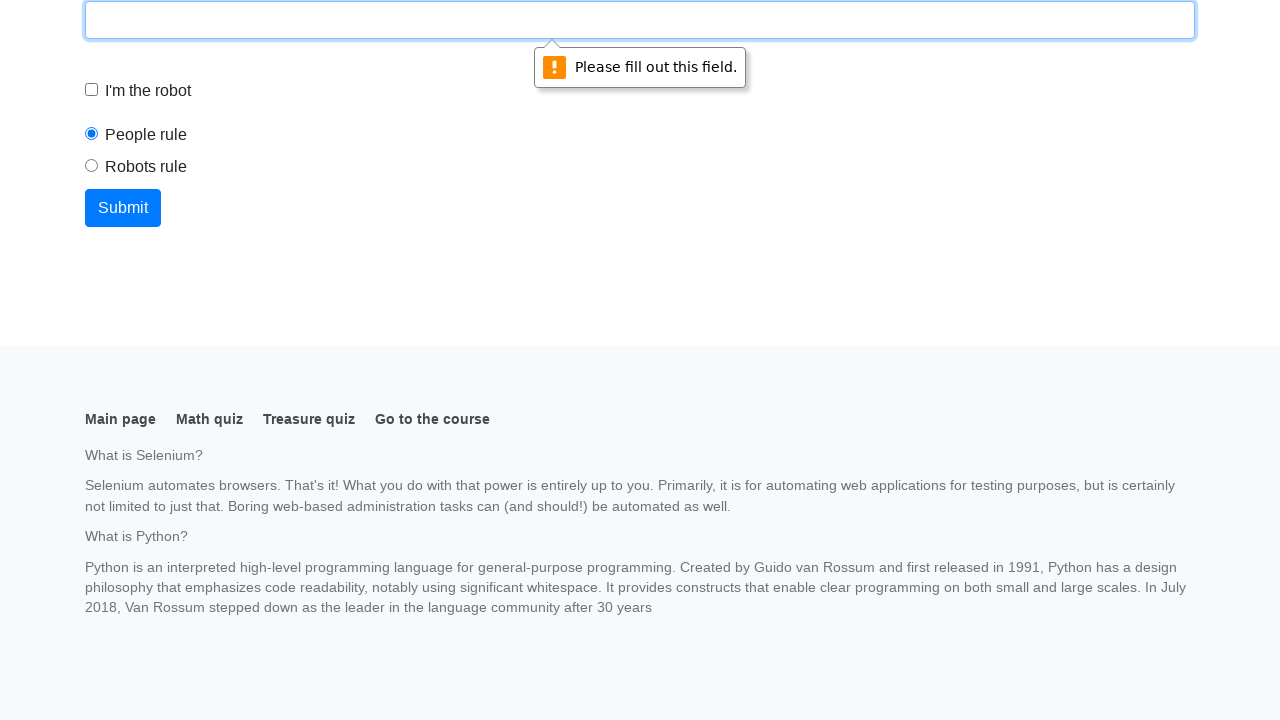